Tests browser window handling by clicking a button to open a new tab and switching between windows

Starting URL: https://demoqa.com/browser-windows

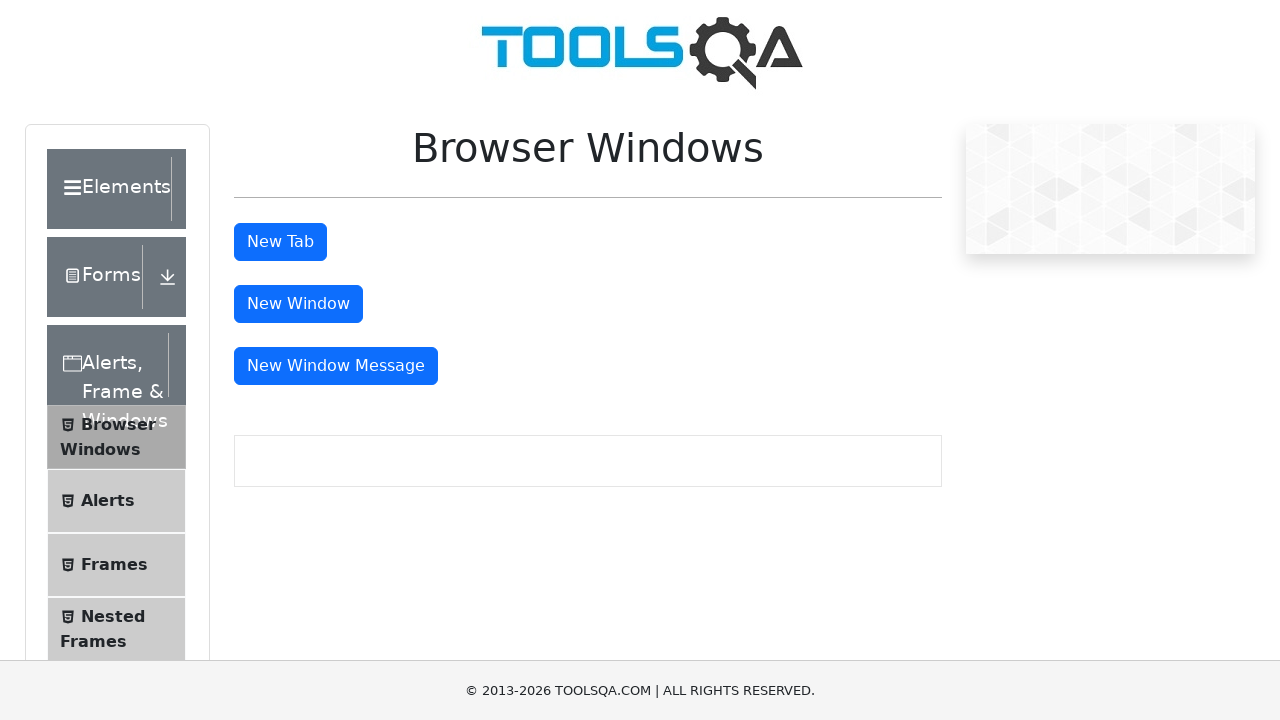

Clicked tab button to open new tab at (280, 242) on button#tabButton
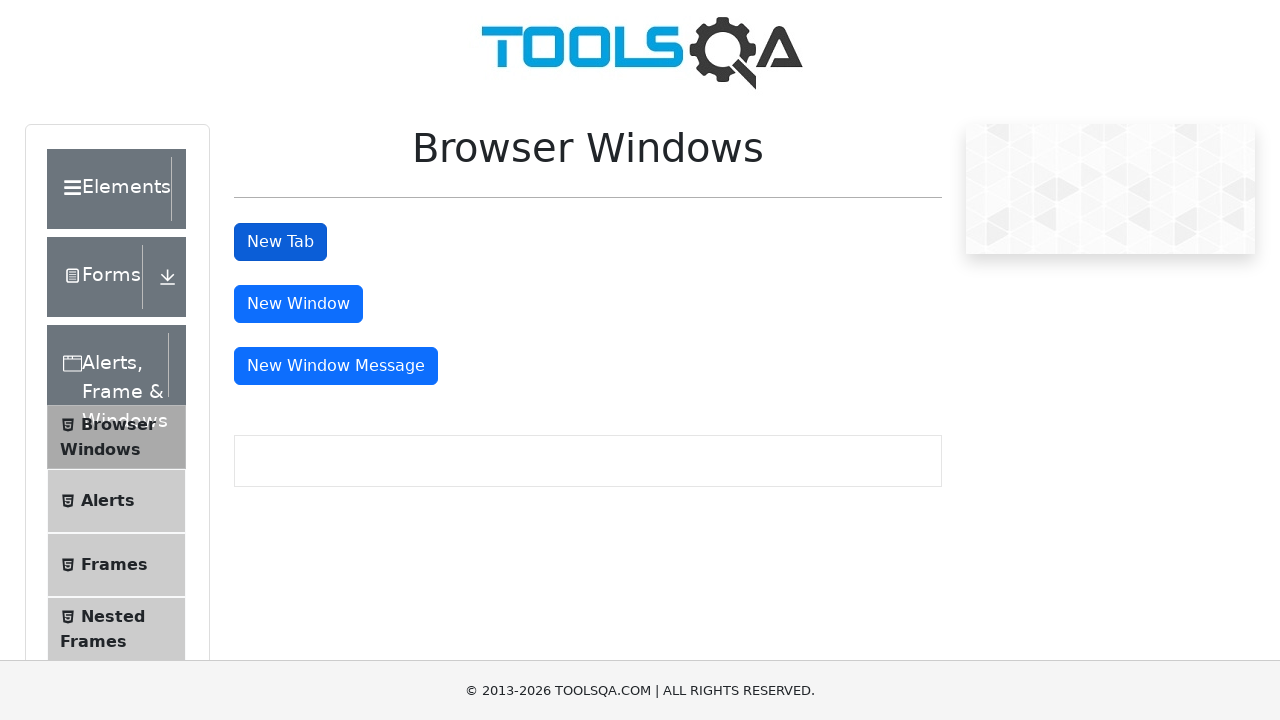

New tab opened and captured
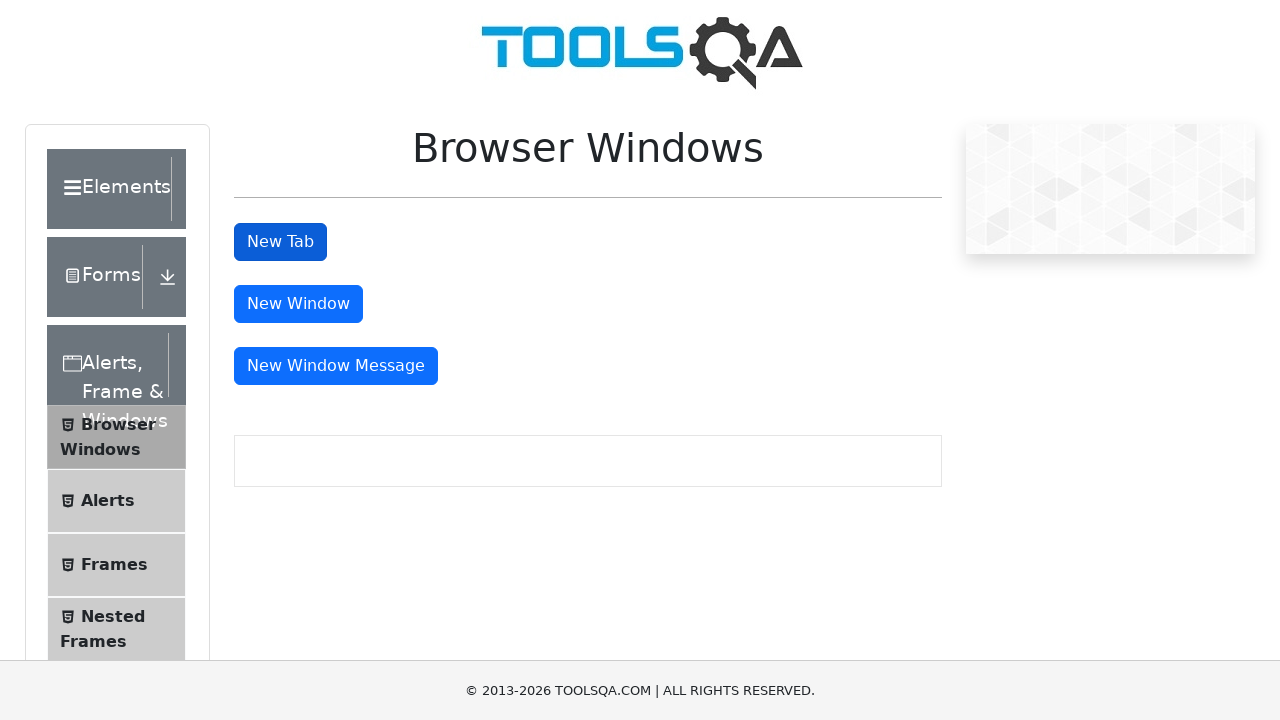

New tab finished loading
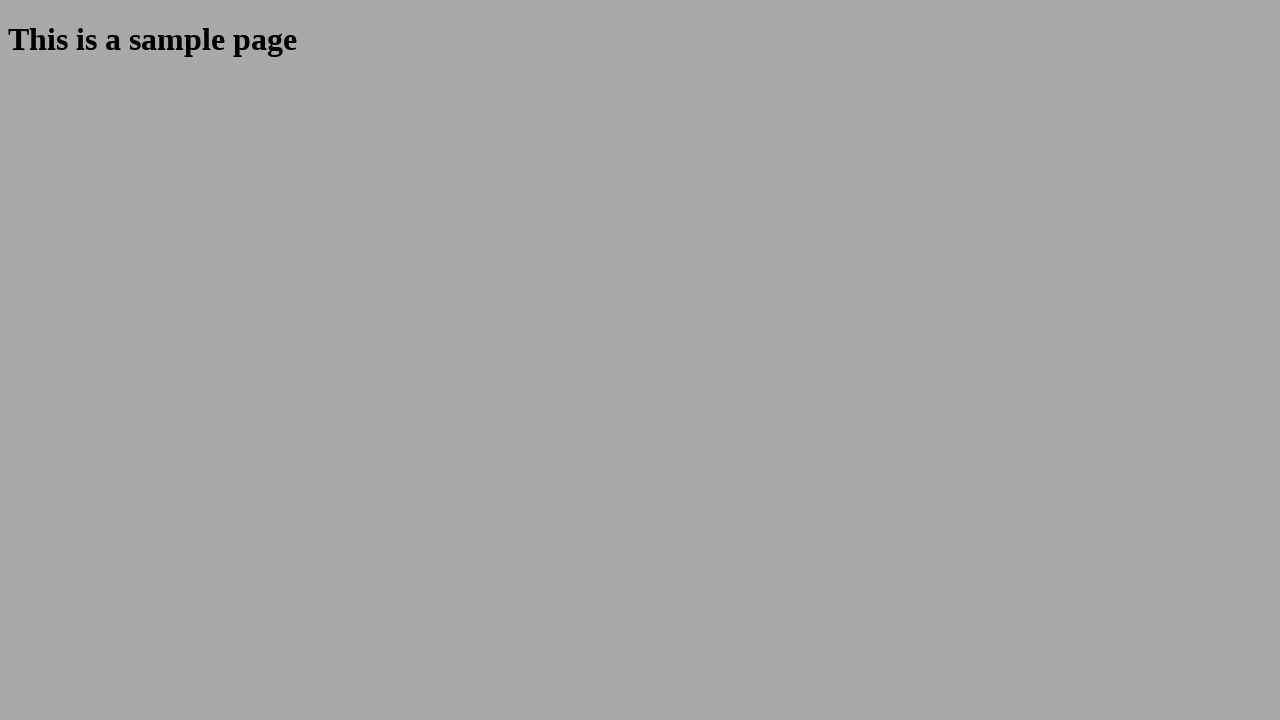

Sample heading found in new tab
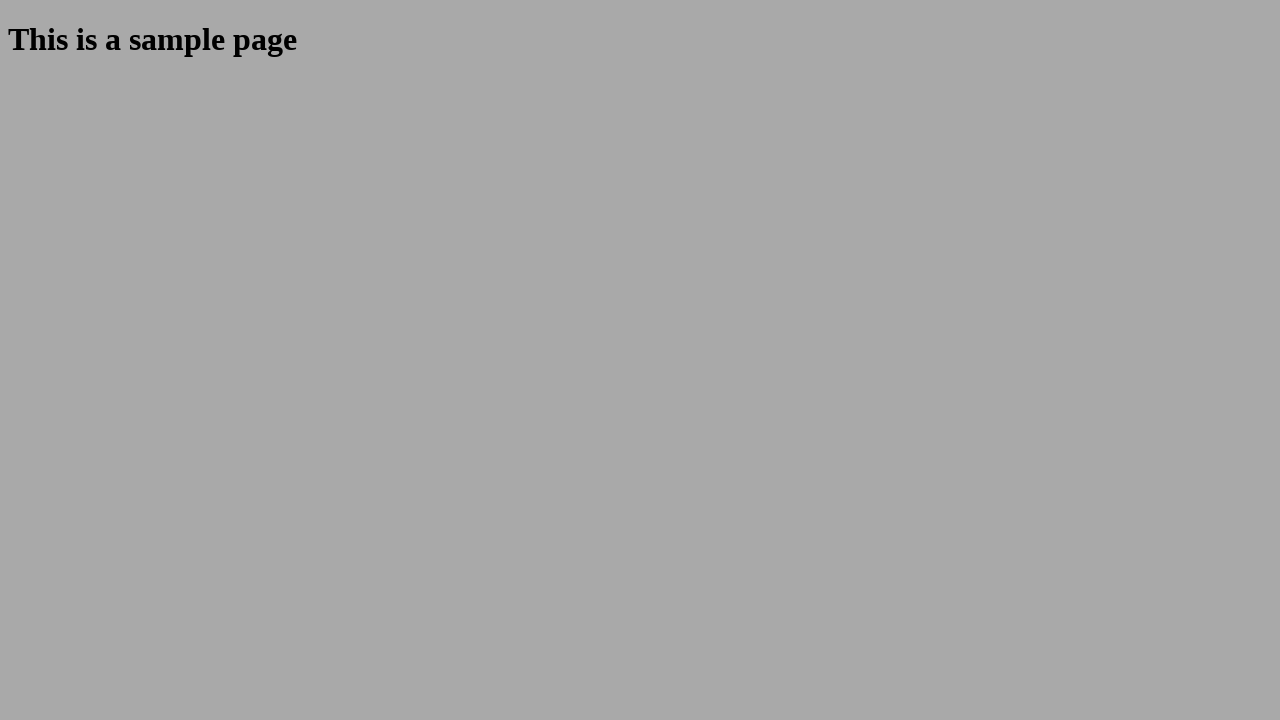

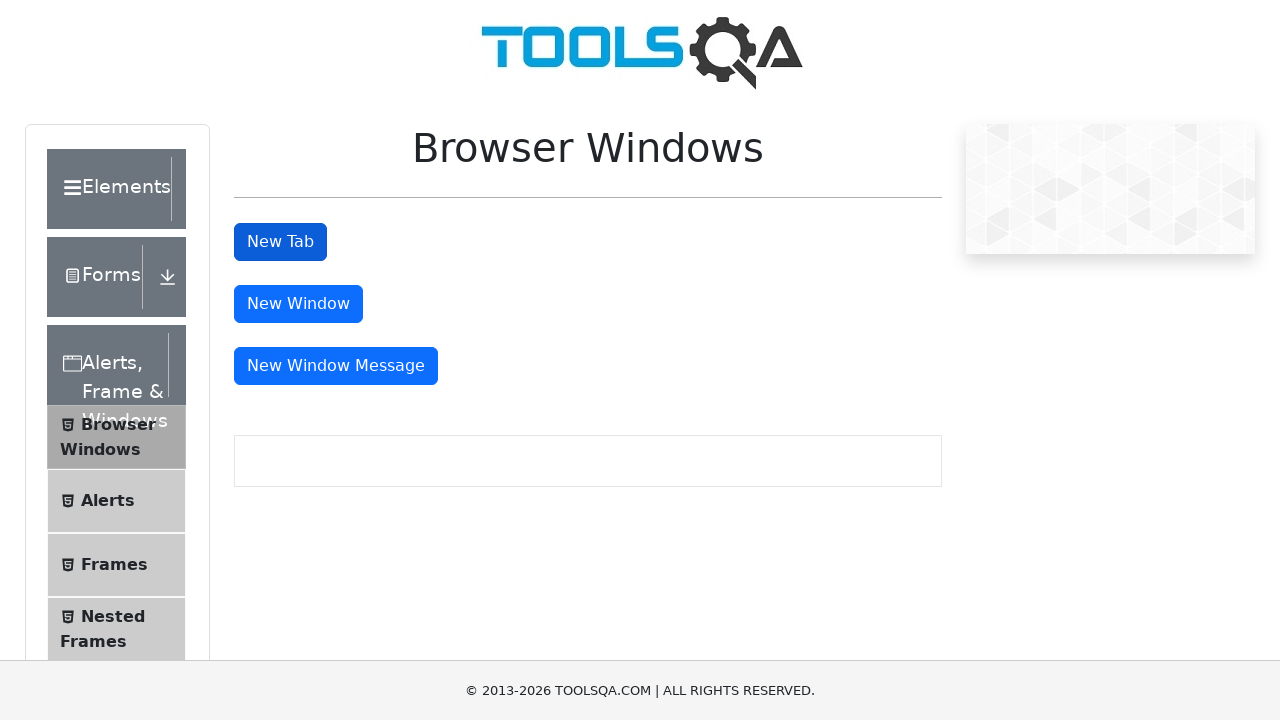